Tests unmarking items as complete by unchecking the checkbox

Starting URL: https://demo.playwright.dev/todomvc

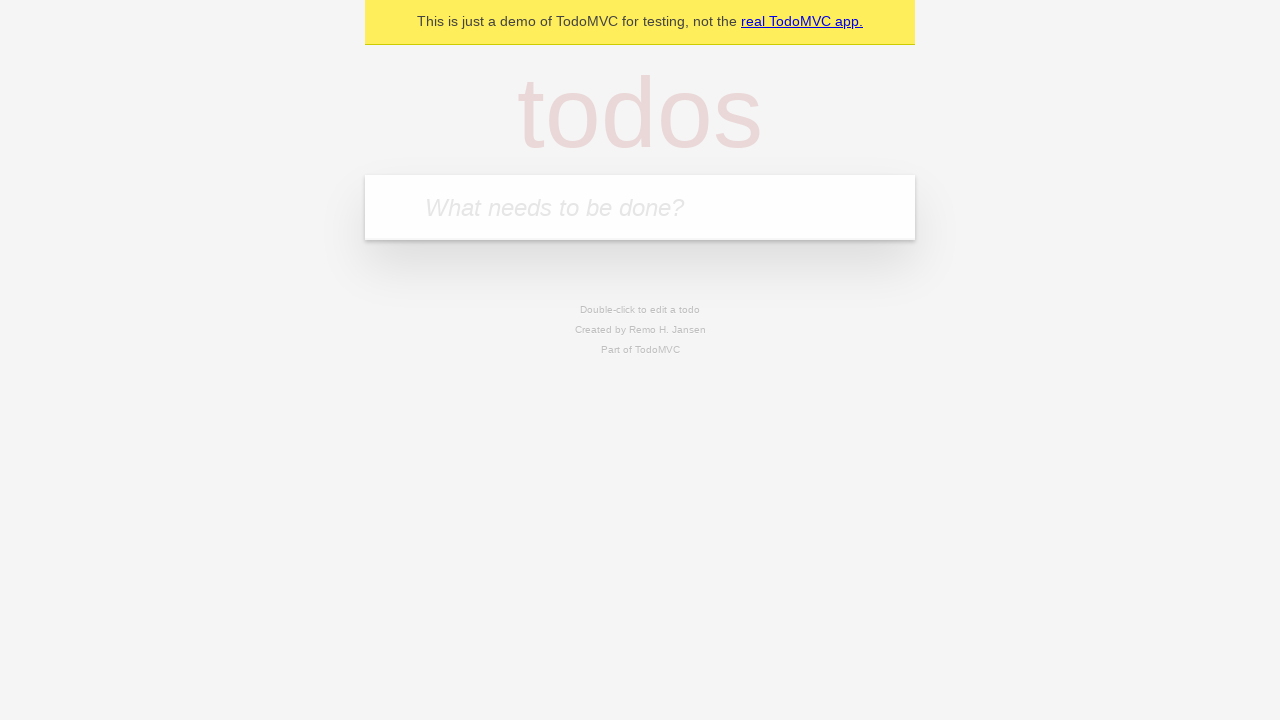

Filled todo input with 'buy some cheese' on internal:attr=[placeholder="What needs to be done?"i]
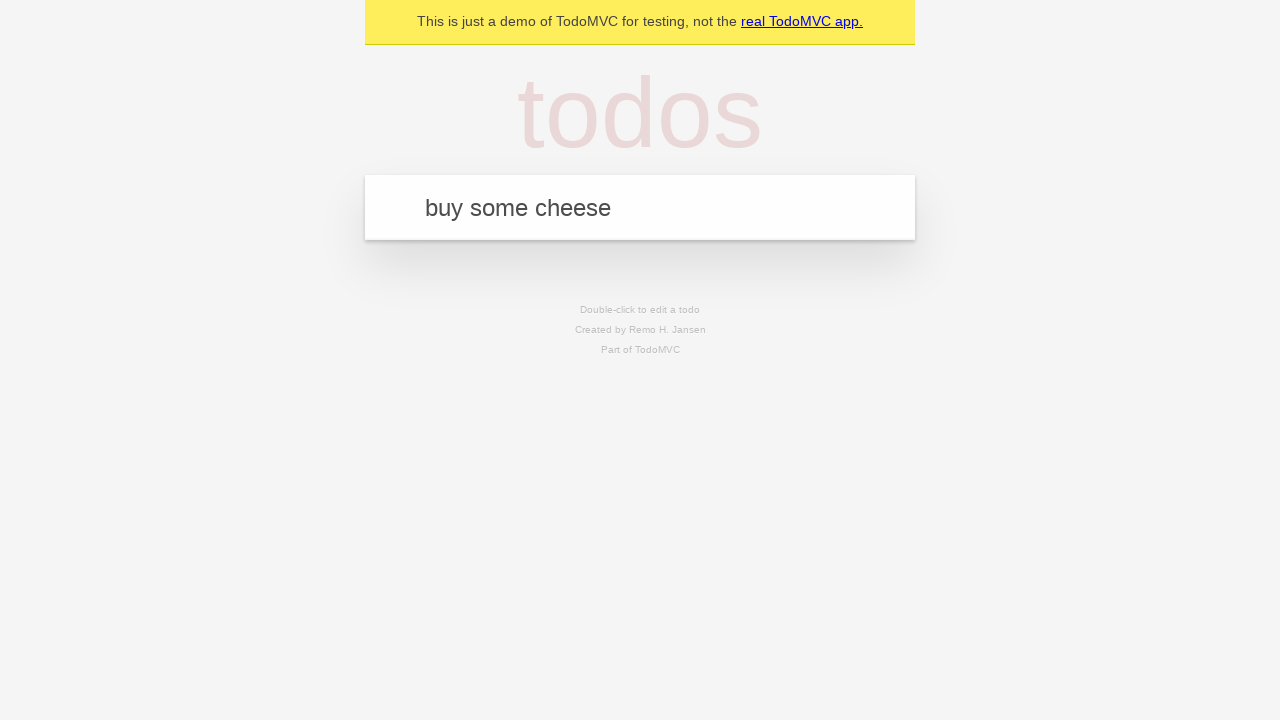

Pressed Enter to add first todo item on internal:attr=[placeholder="What needs to be done?"i]
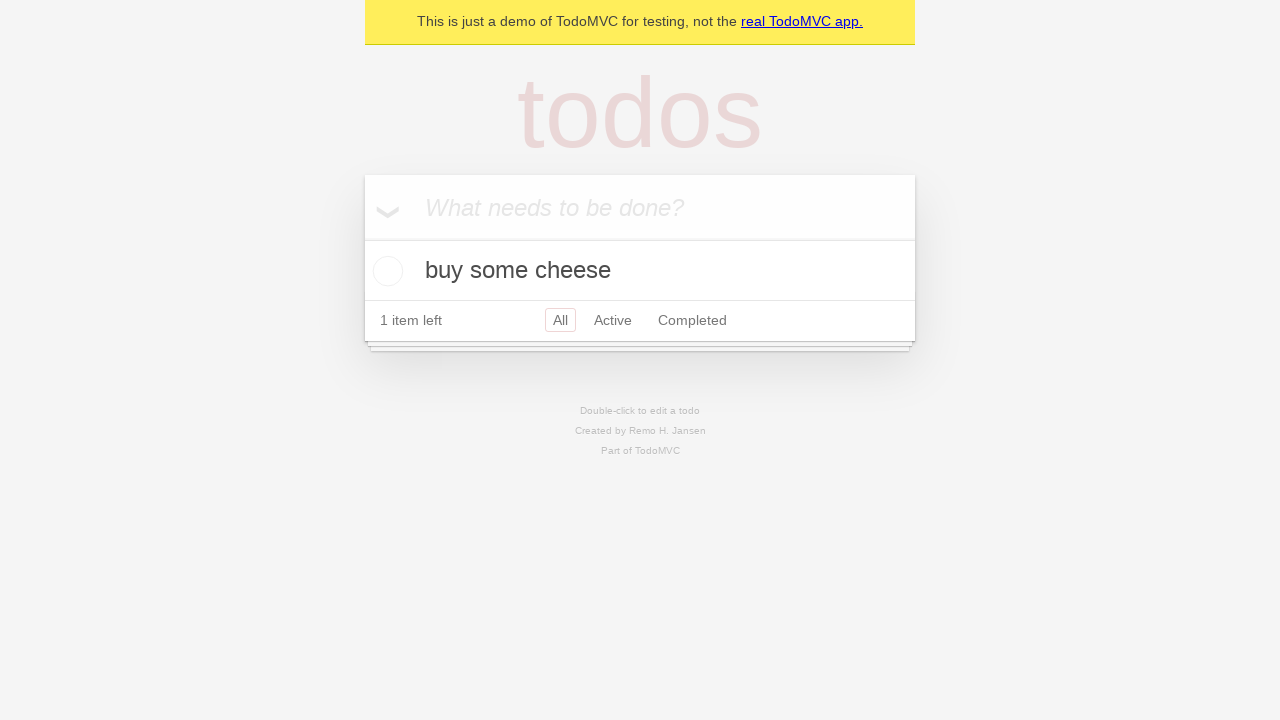

Filled todo input with 'feed the cat' on internal:attr=[placeholder="What needs to be done?"i]
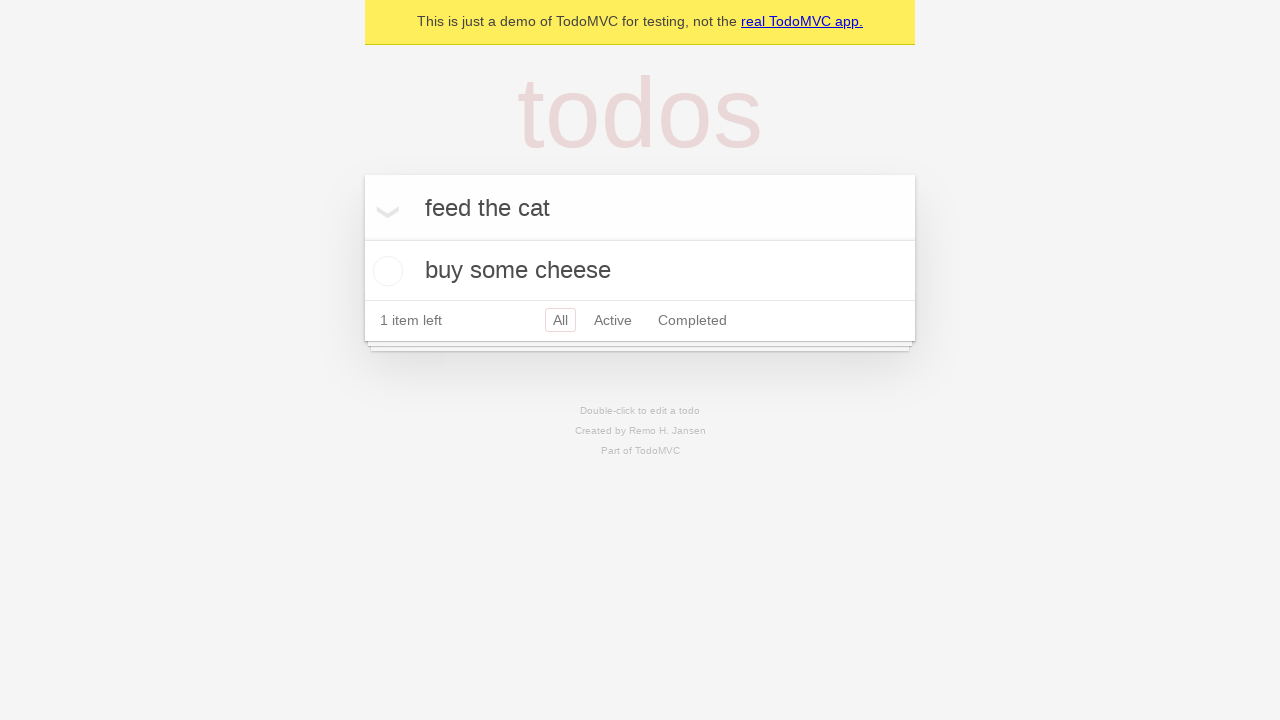

Pressed Enter to add second todo item on internal:attr=[placeholder="What needs to be done?"i]
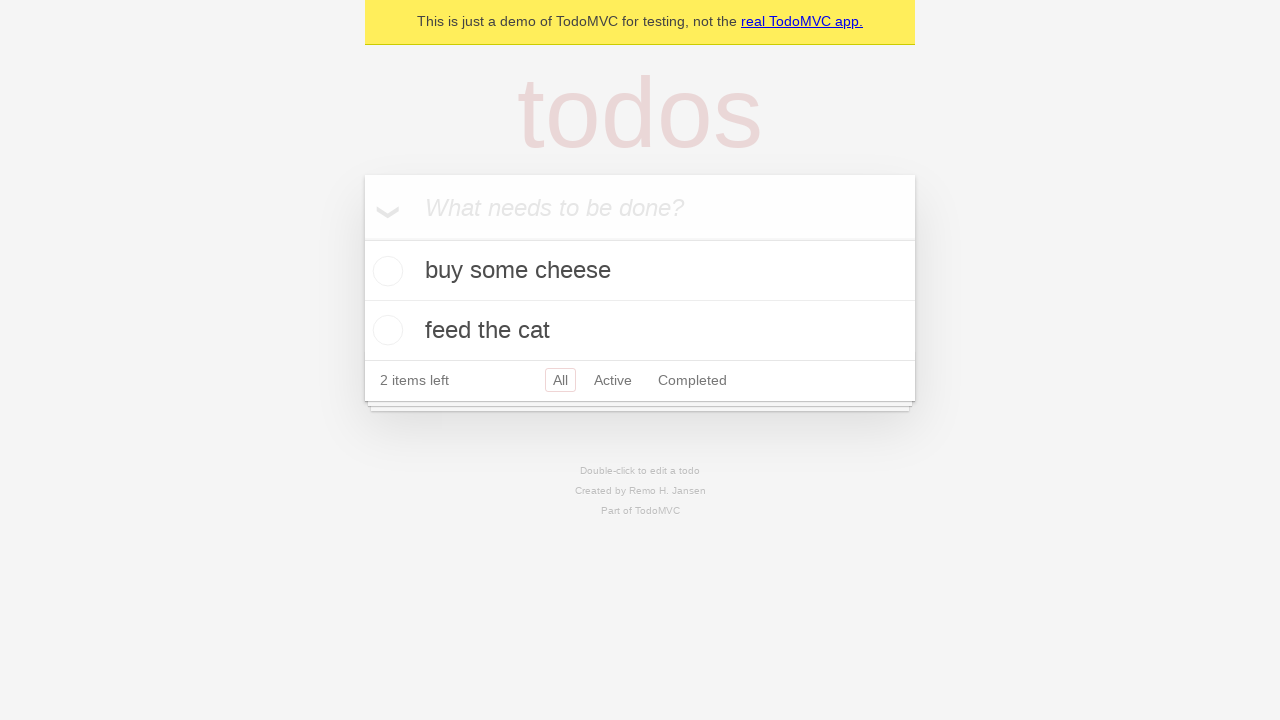

Located first todo item
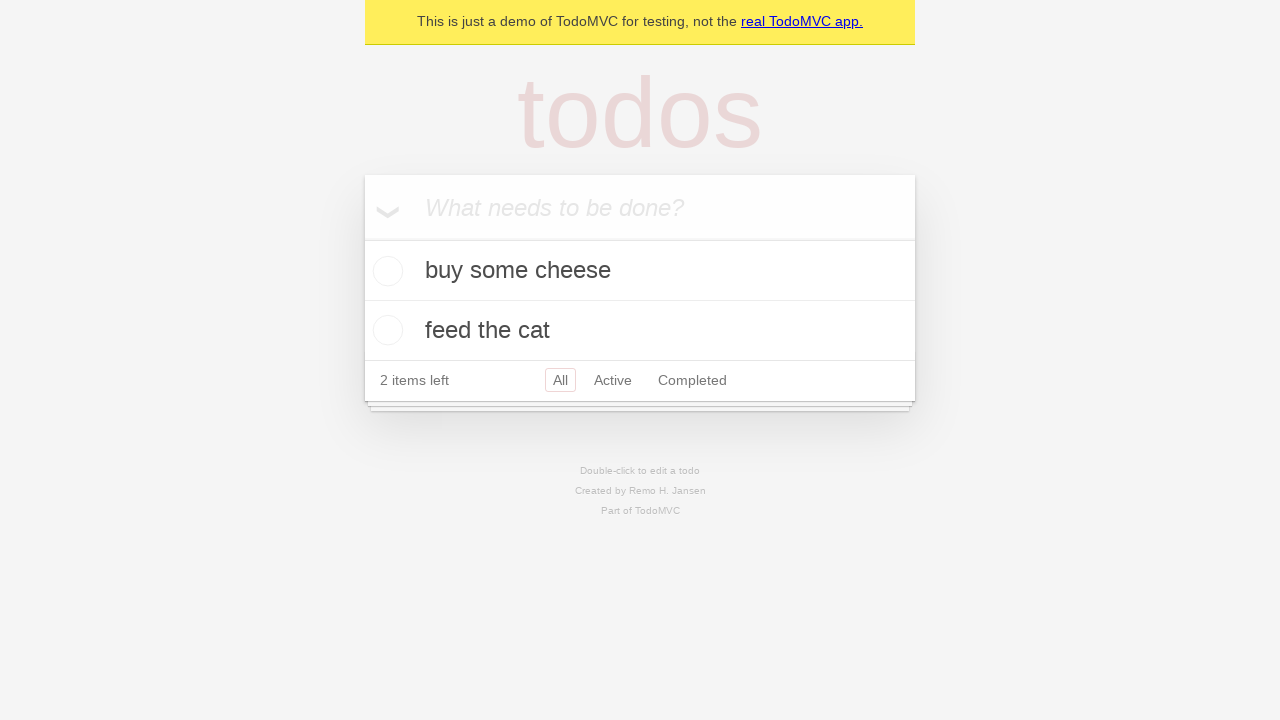

Checked the checkbox for first todo item to mark as complete at (385, 271) on internal:testid=[data-testid="todo-item"s] >> nth=0 >> internal:role=checkbox
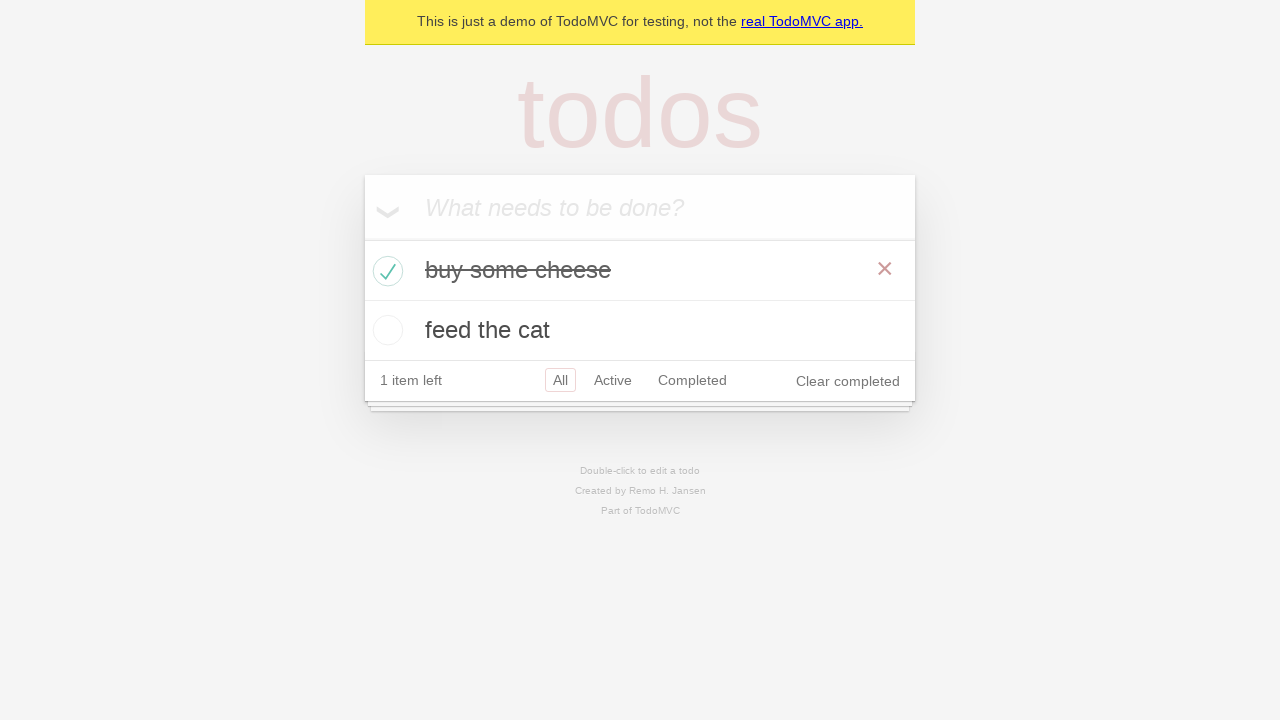

Unchecked the checkbox for first todo item to un-mark as complete at (385, 271) on internal:testid=[data-testid="todo-item"s] >> nth=0 >> internal:role=checkbox
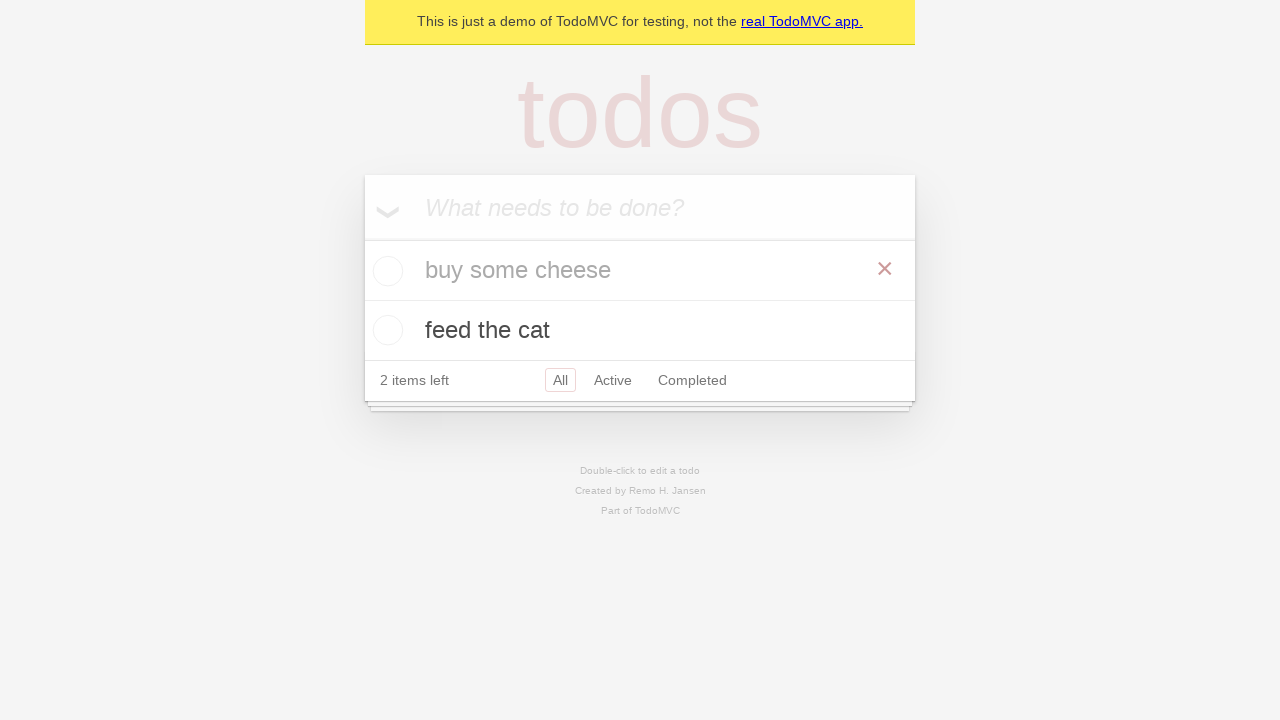

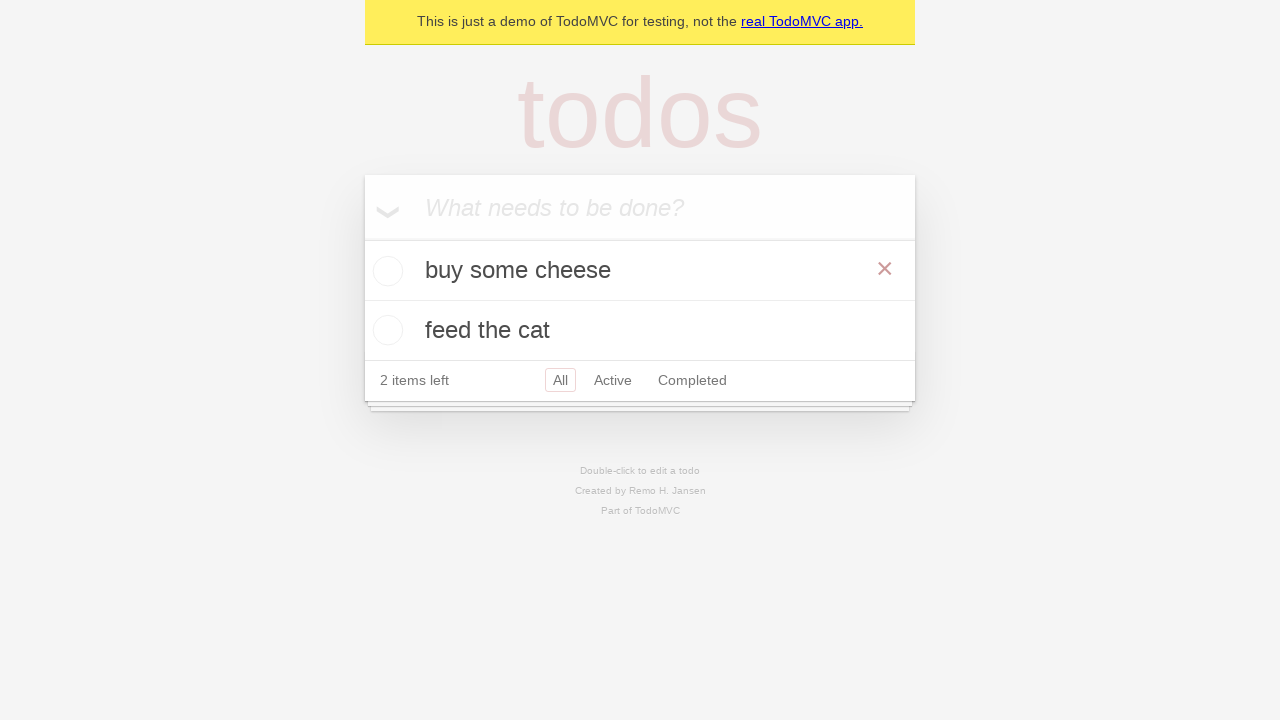